Tests navigation by opening multiple footer column links in new tabs using keyboard shortcuts, then switches through each opened tab to verify they loaded correctly.

Starting URL: https://rahulshettyacademy.com/AutomationPractice/

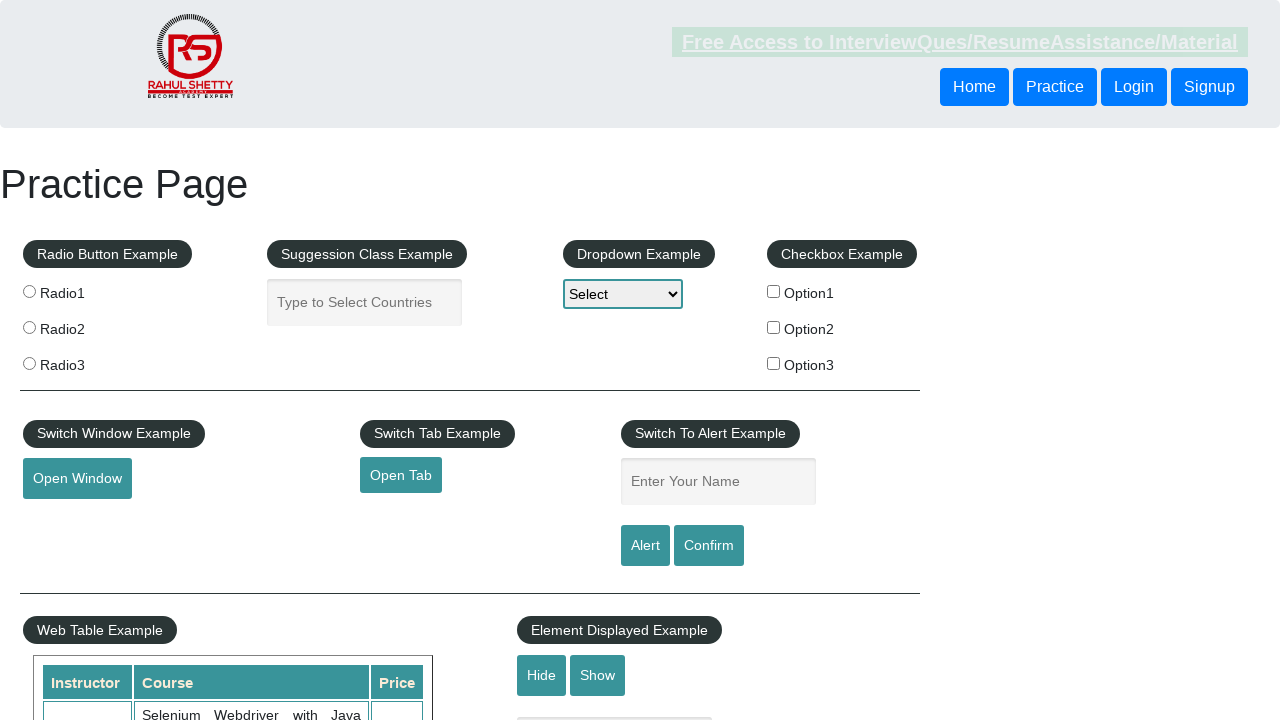

Waited for footer section to load
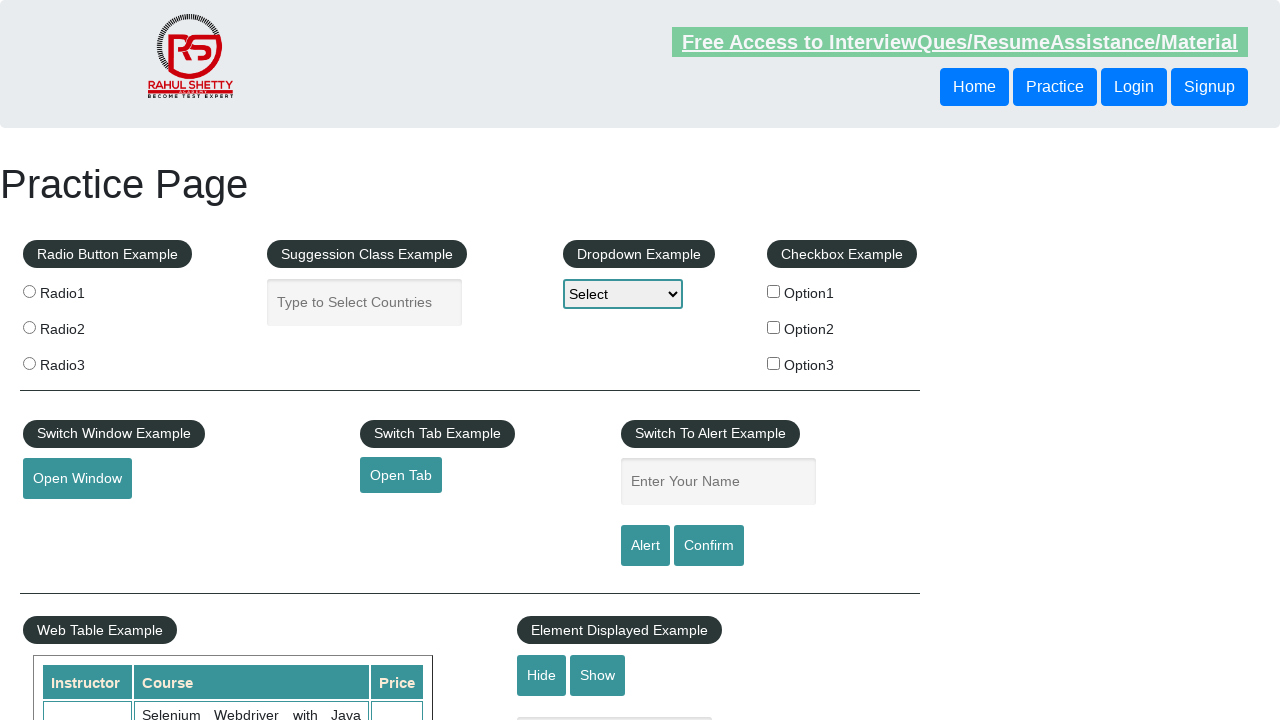

Located footer section #gf-BIG
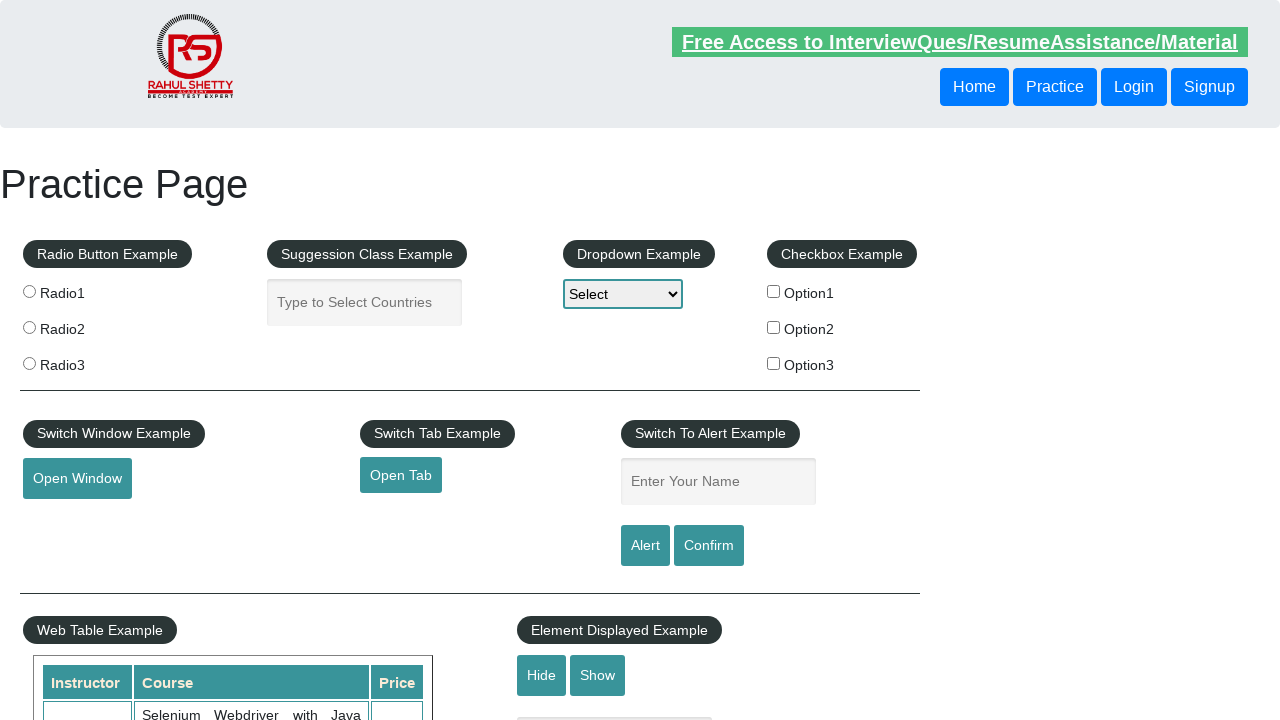

Located first column of footer links
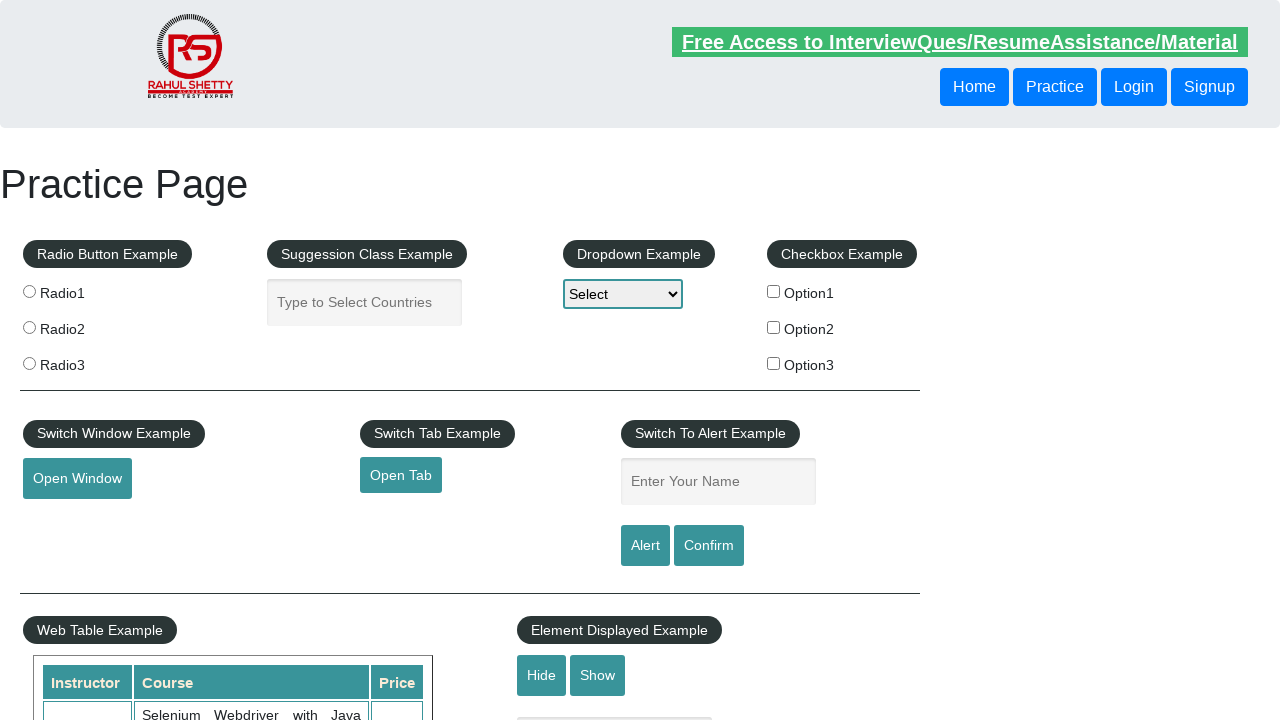

Found 5 links in the footer column
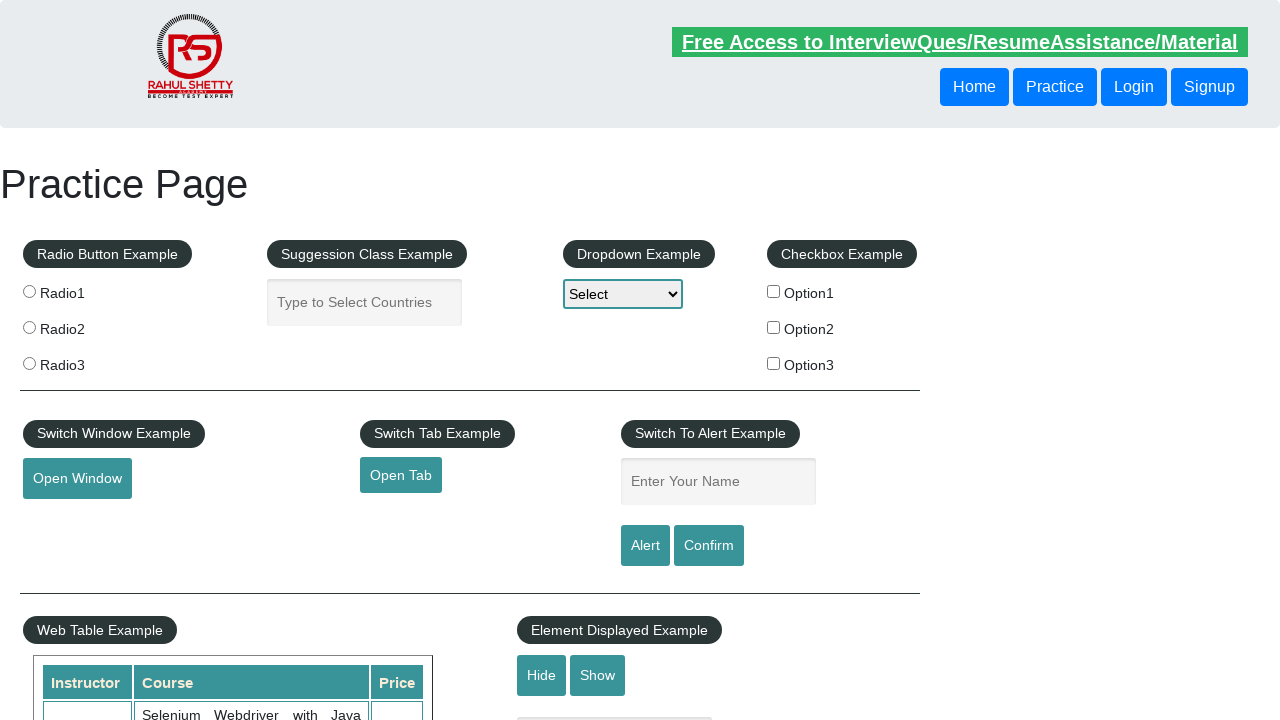

Clicked footer link 1 with Ctrl to open in new tab at (68, 520) on #gf-BIG >> xpath=//table/tbody/tr/td[1]/ul >> a >> nth=1
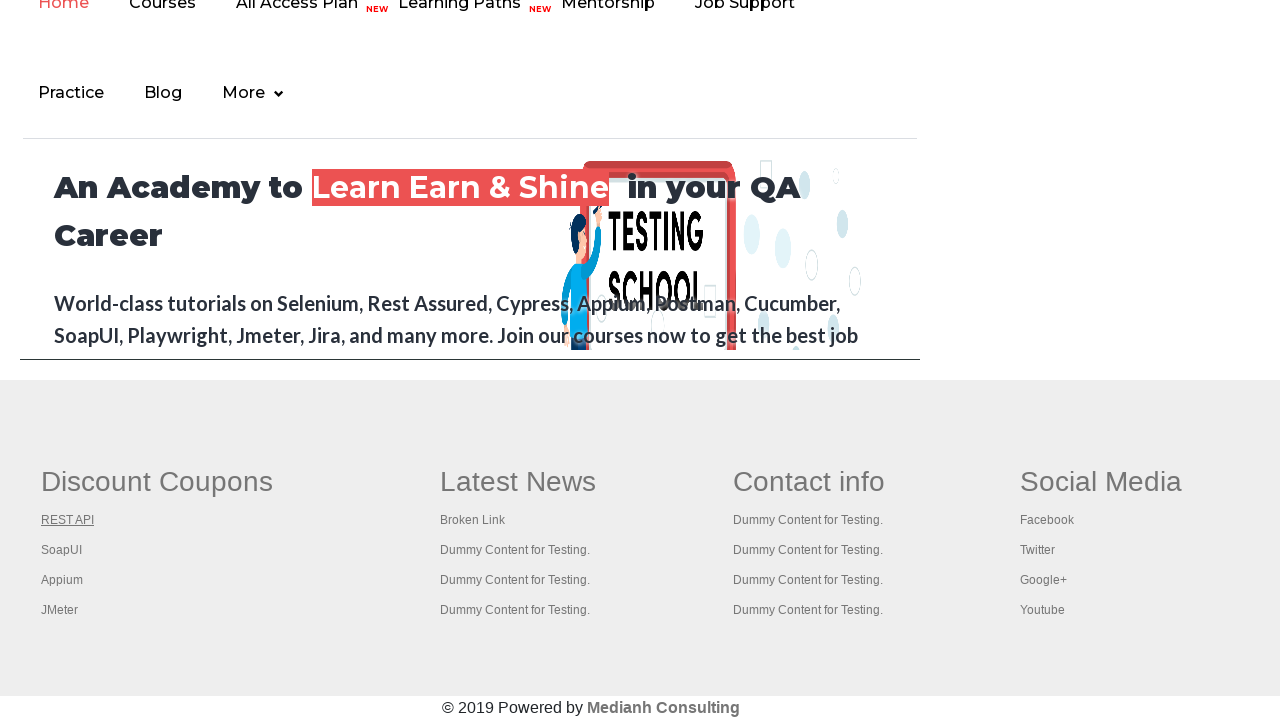

Waited 2 seconds for link 1 to load in new tab
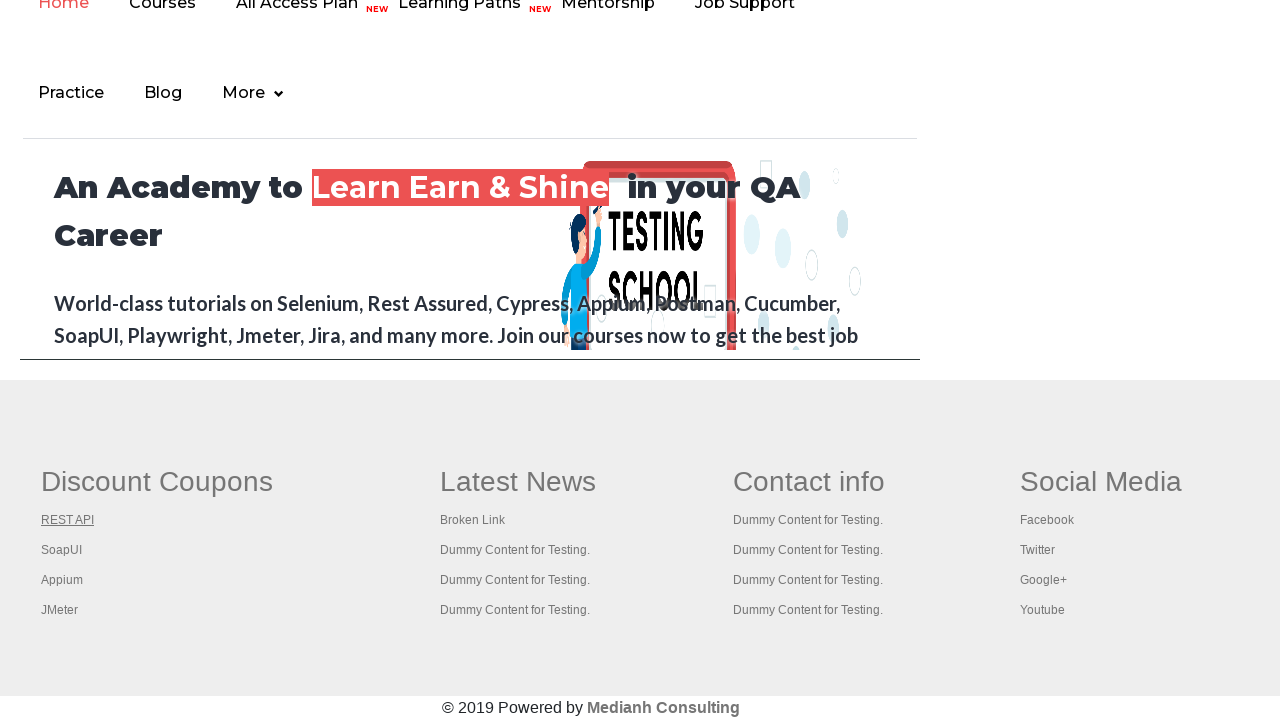

Clicked footer link 2 with Ctrl to open in new tab at (62, 550) on #gf-BIG >> xpath=//table/tbody/tr/td[1]/ul >> a >> nth=2
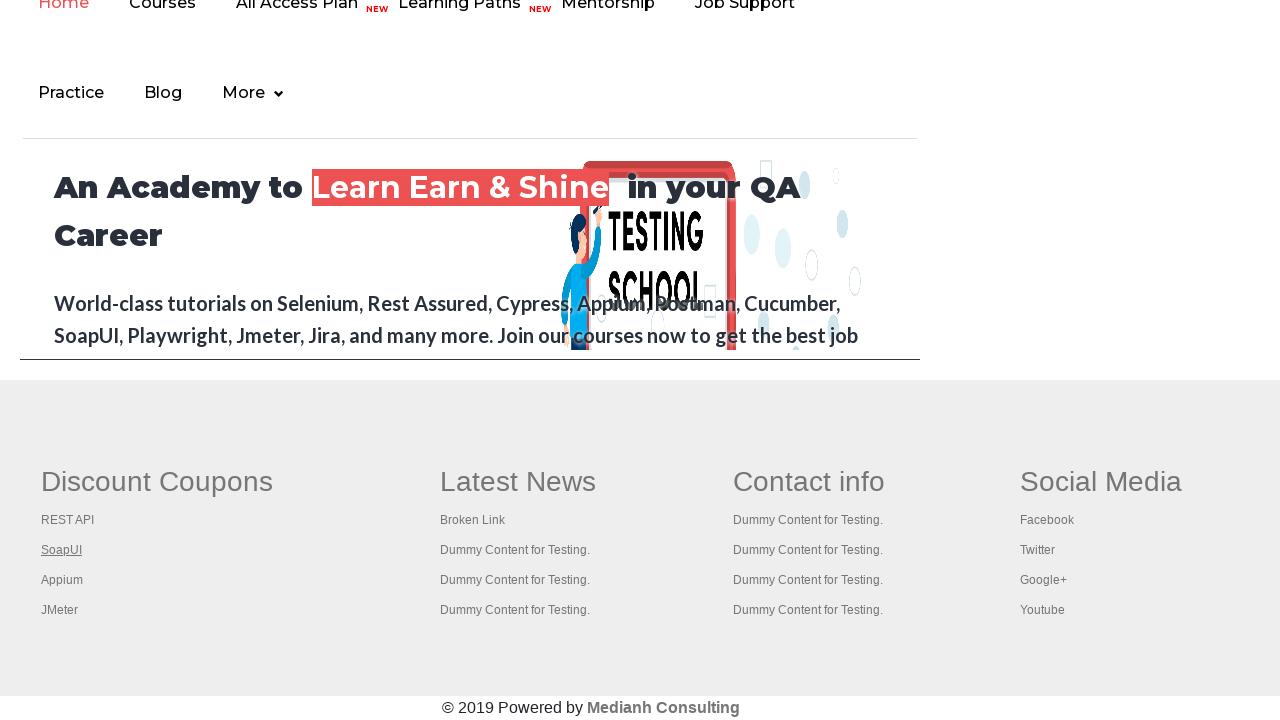

Waited 2 seconds for link 2 to load in new tab
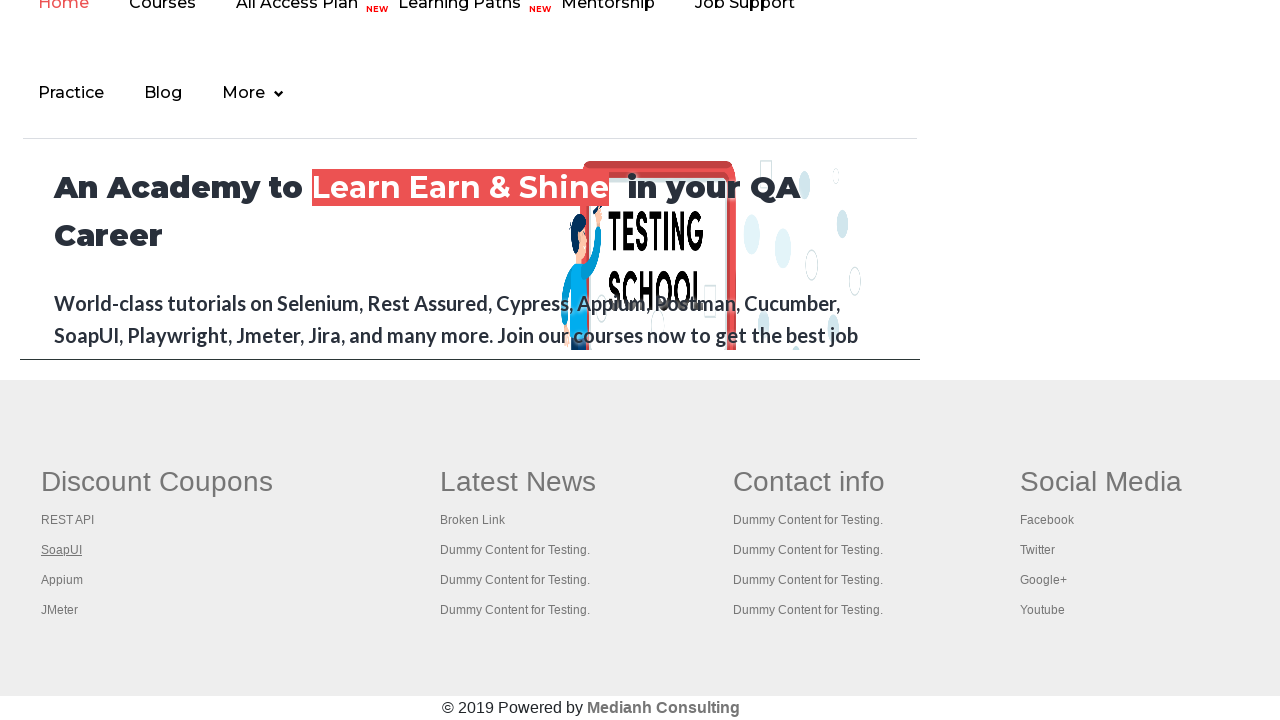

Clicked footer link 3 with Ctrl to open in new tab at (62, 580) on #gf-BIG >> xpath=//table/tbody/tr/td[1]/ul >> a >> nth=3
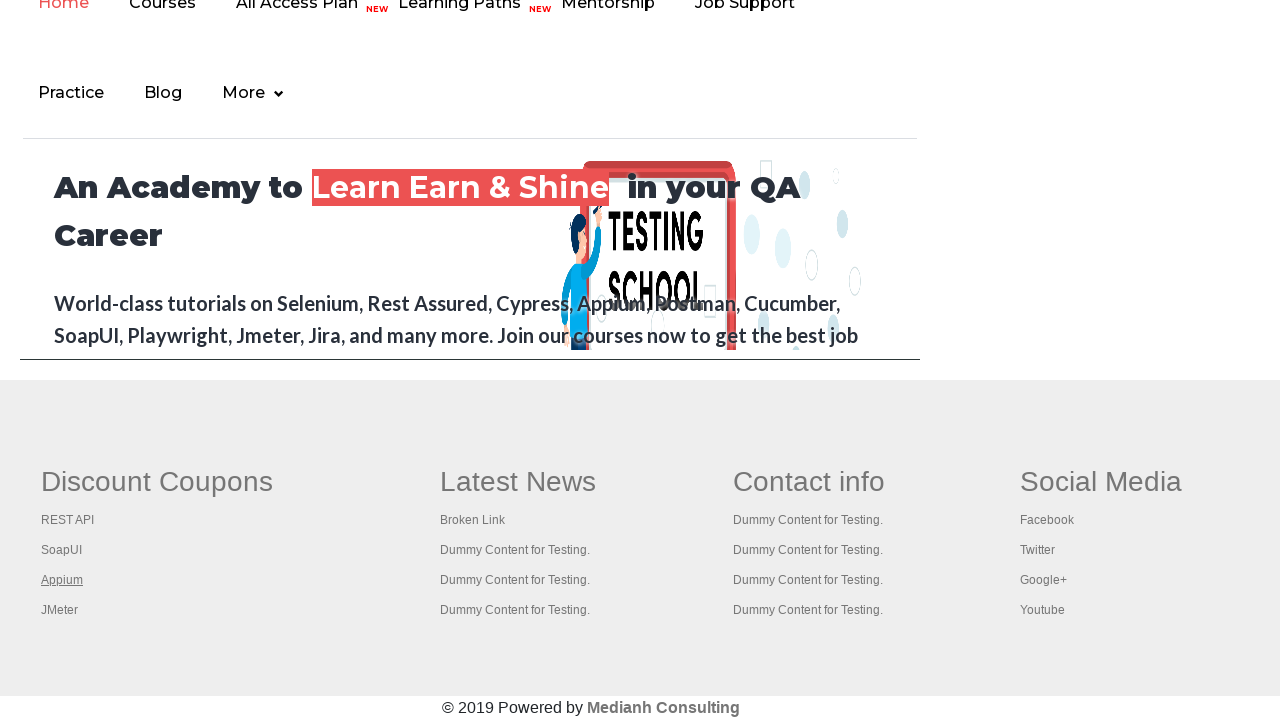

Waited 2 seconds for link 3 to load in new tab
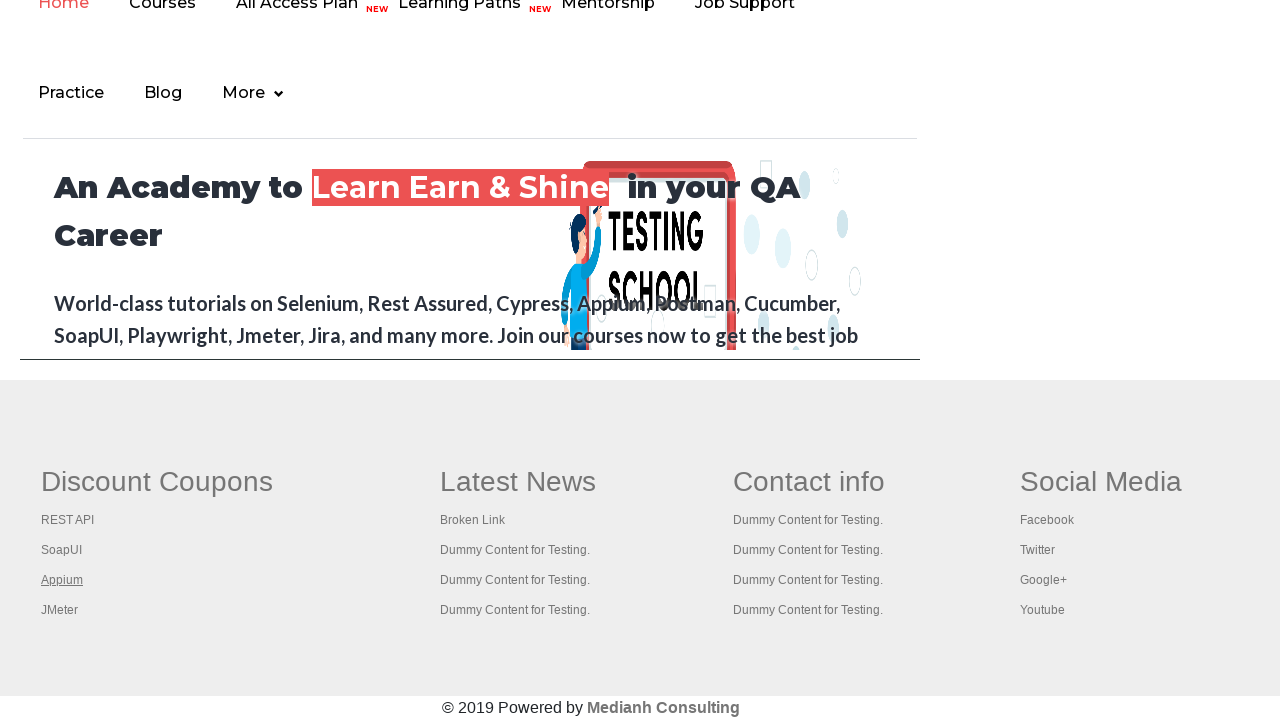

Clicked footer link 4 with Ctrl to open in new tab at (60, 610) on #gf-BIG >> xpath=//table/tbody/tr/td[1]/ul >> a >> nth=4
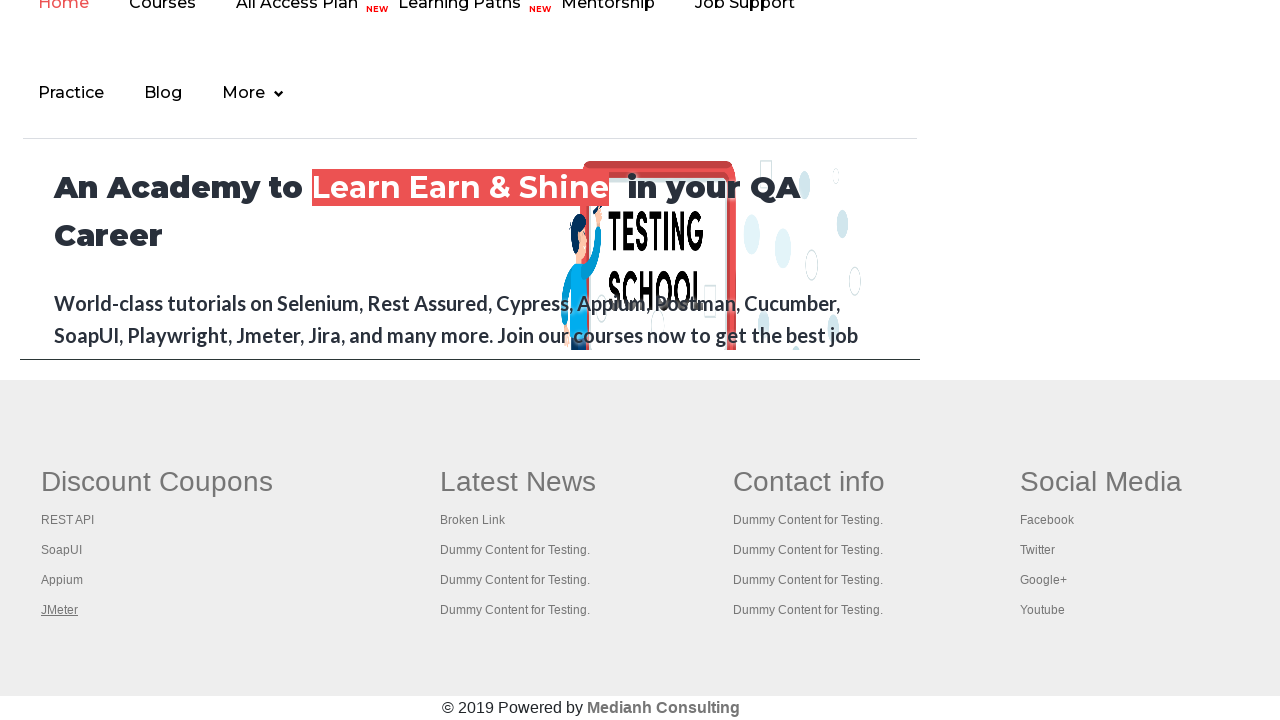

Waited 2 seconds for link 4 to load in new tab
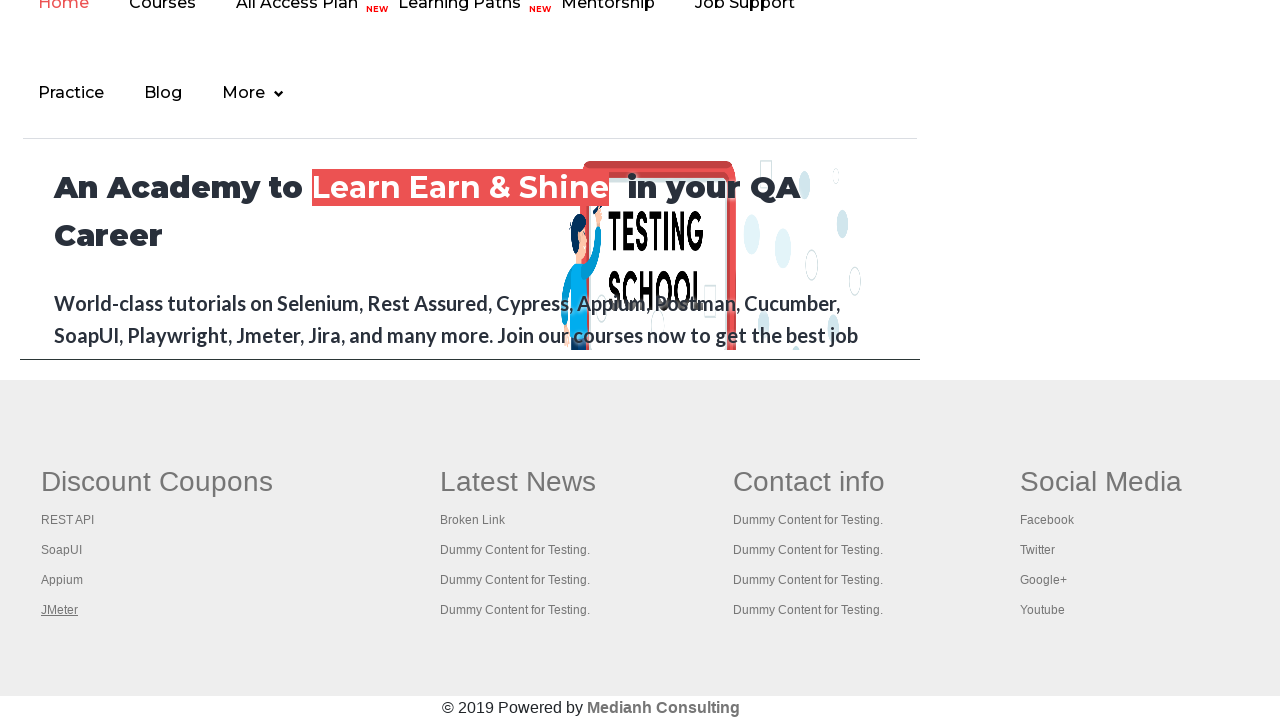

Retrieved all open tabs/pages, total count: 5
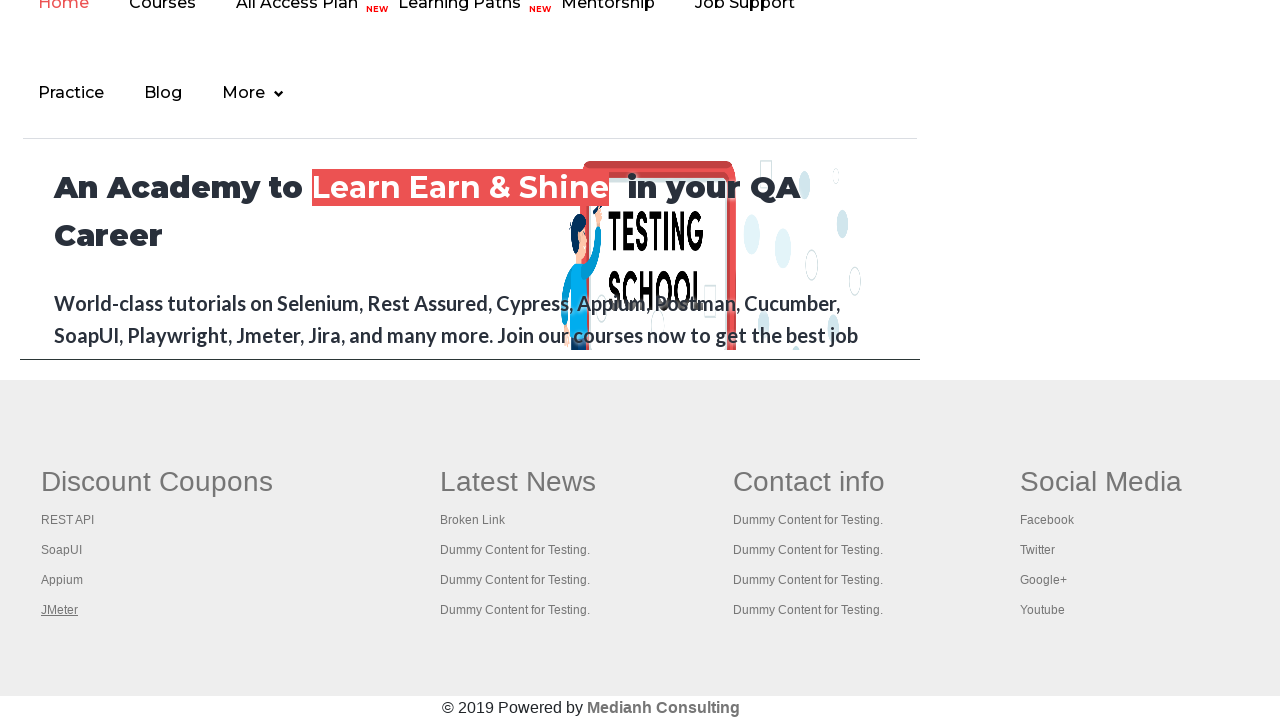

Brought a tab to front for verification
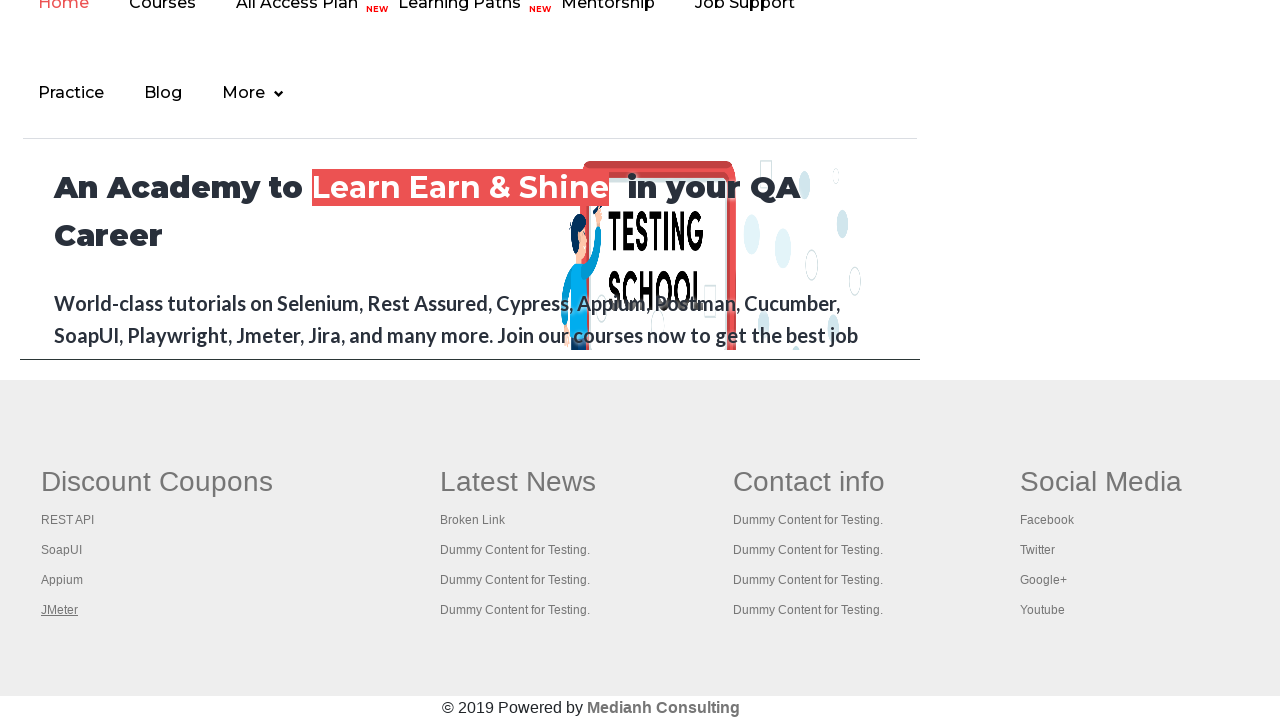

Verified tab loaded with domcontentloaded state
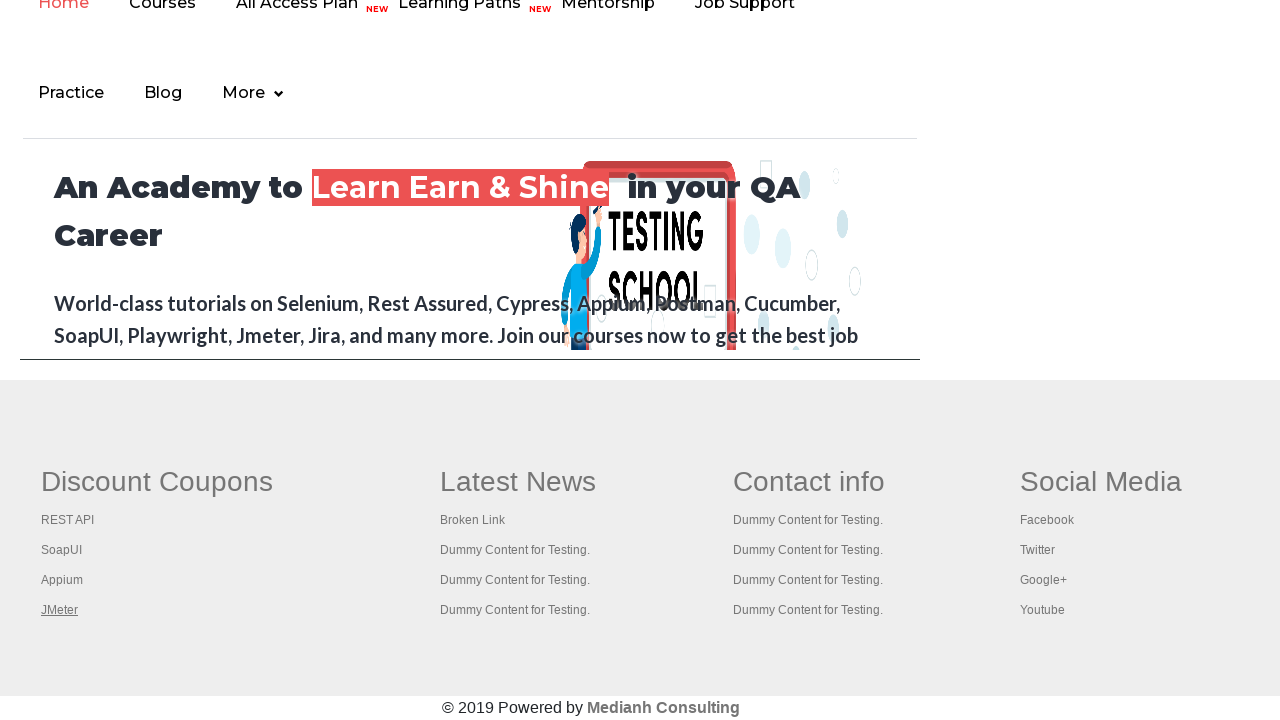

Brought a tab to front for verification
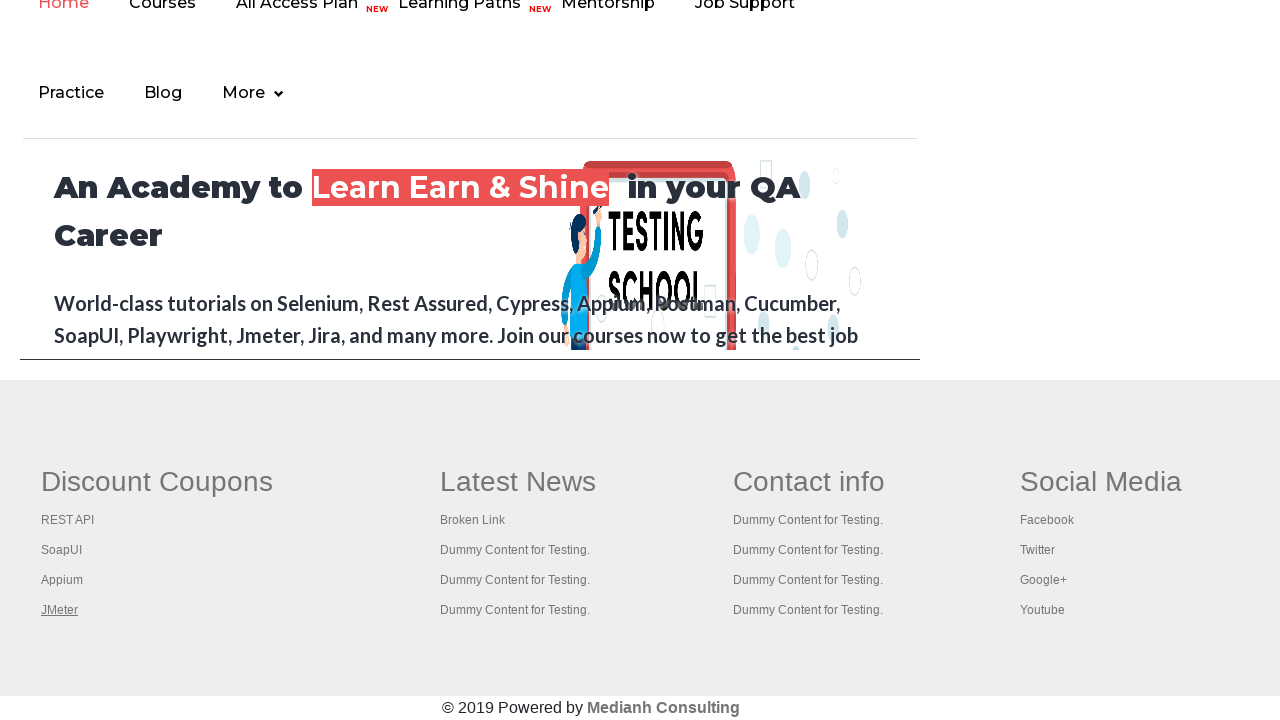

Verified tab loaded with domcontentloaded state
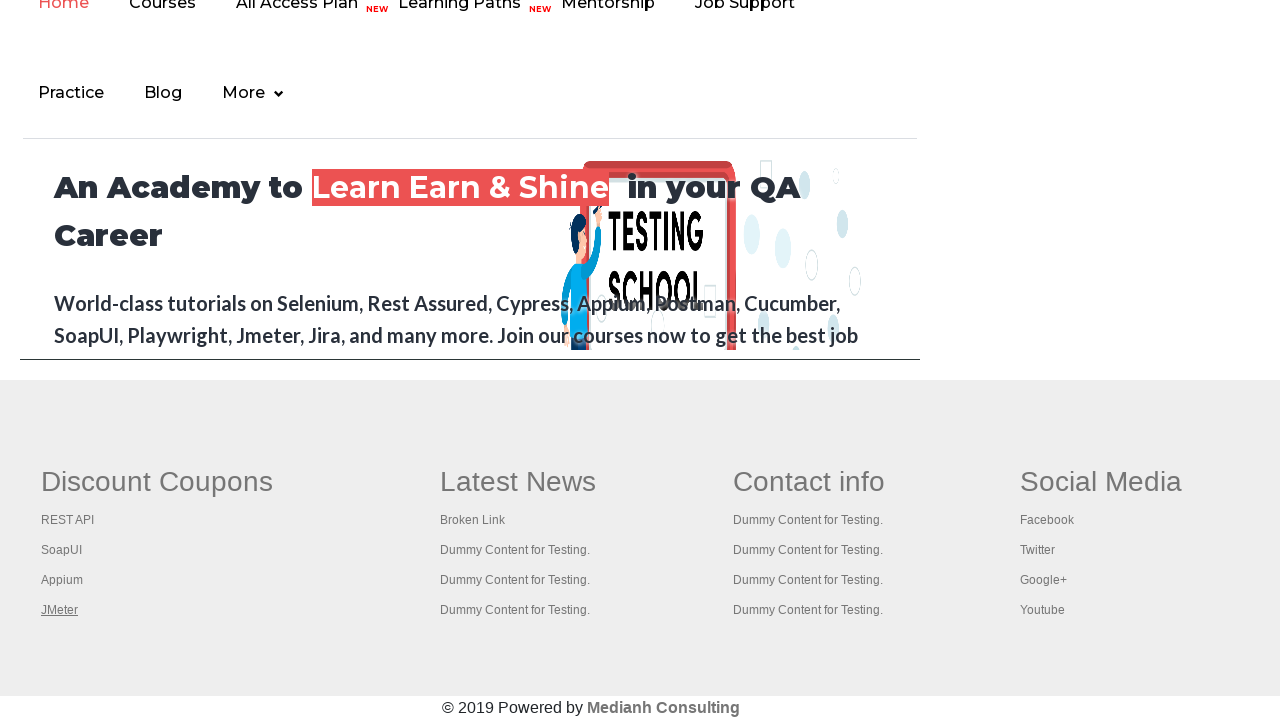

Brought a tab to front for verification
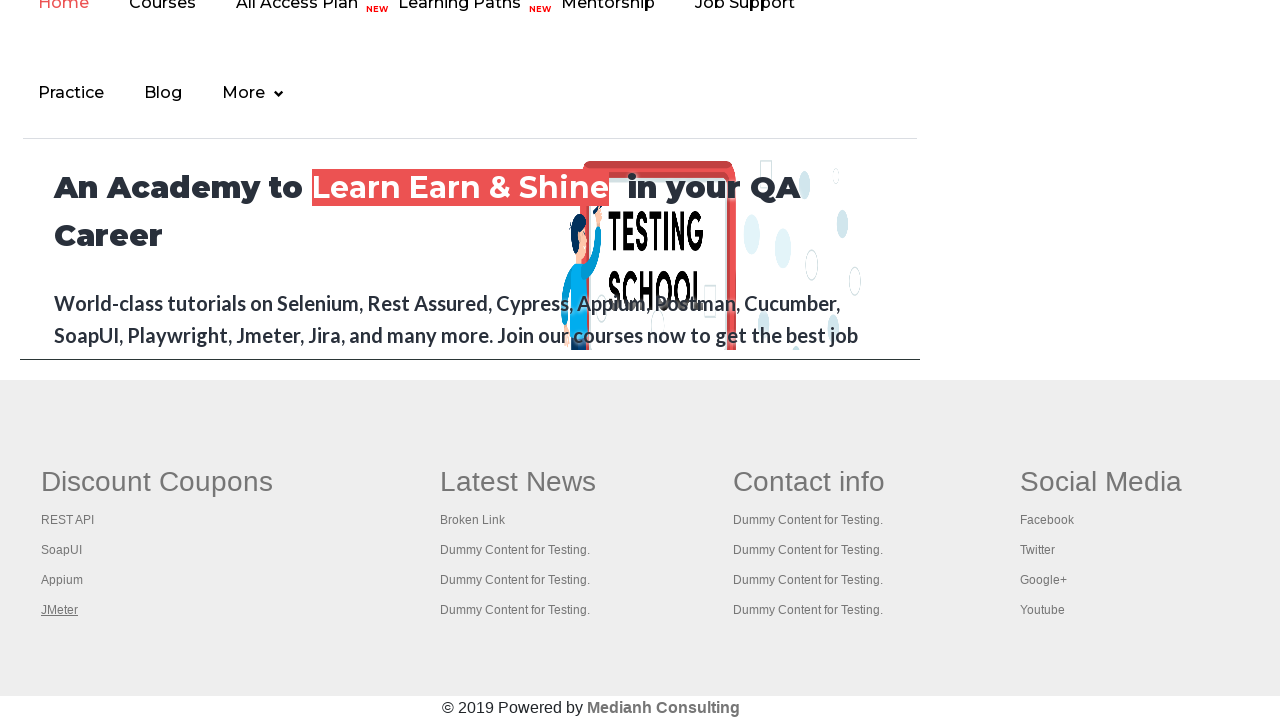

Verified tab loaded with domcontentloaded state
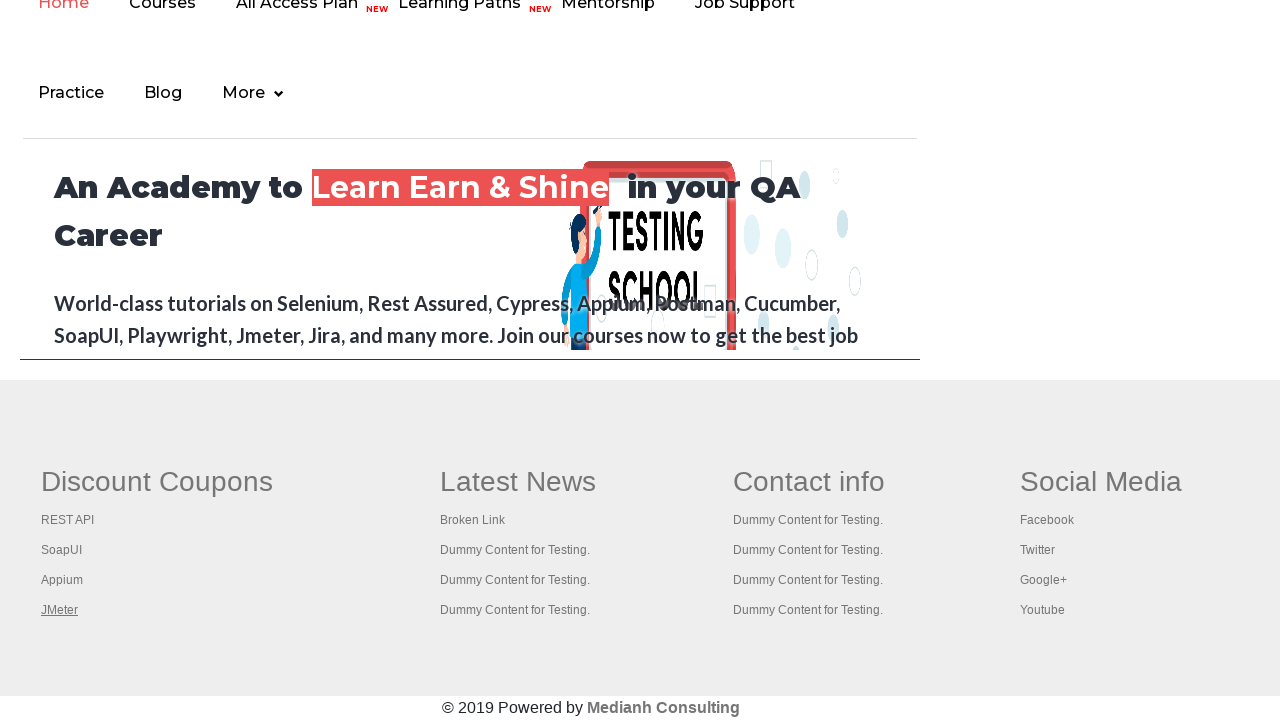

Brought a tab to front for verification
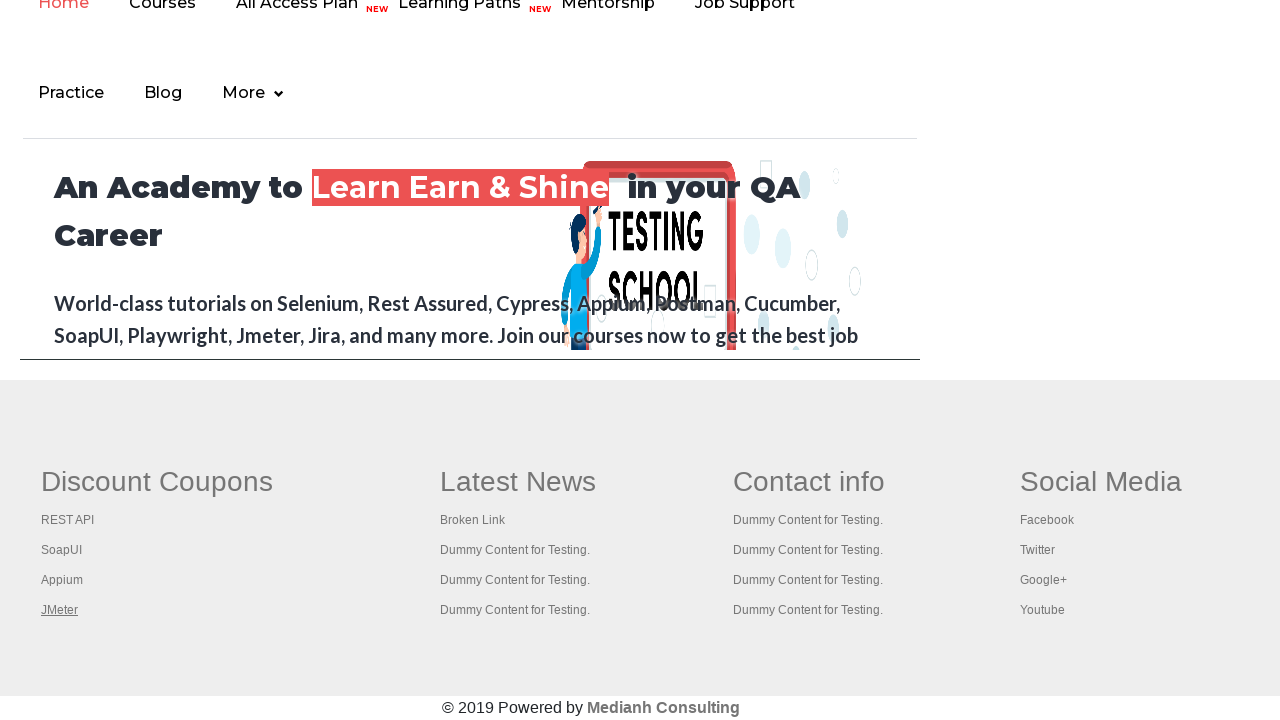

Verified tab loaded with domcontentloaded state
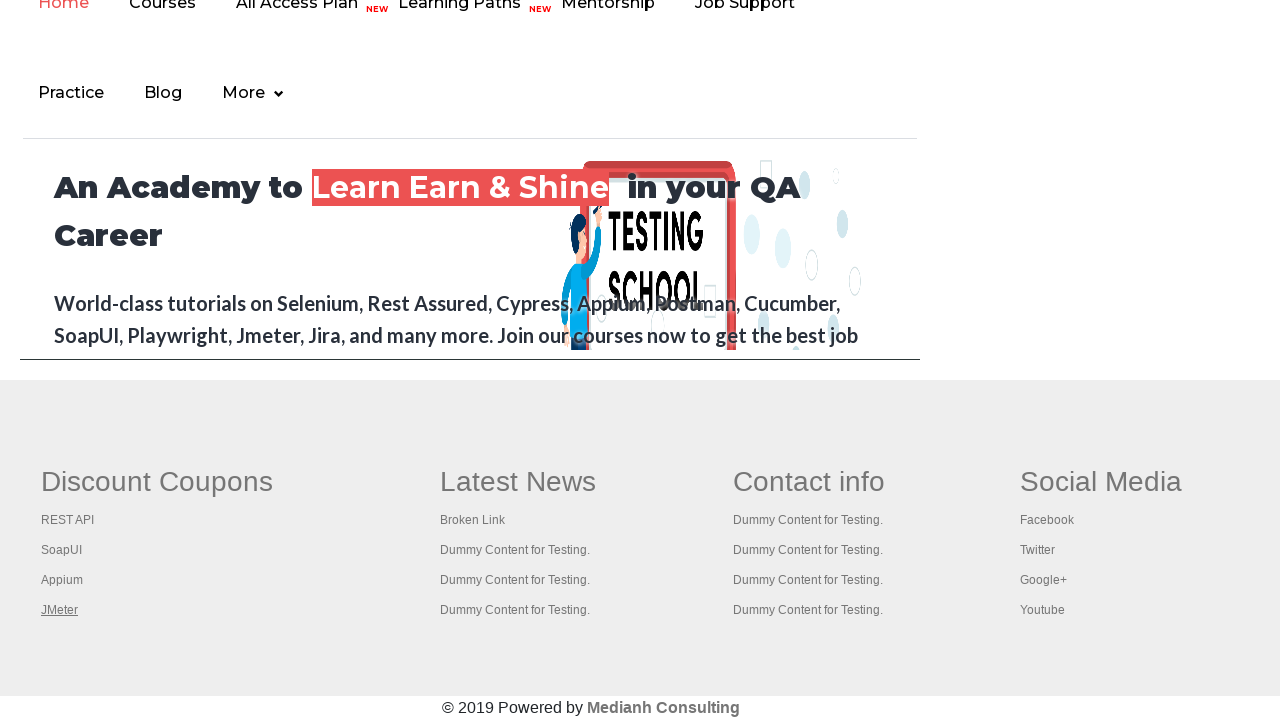

Brought a tab to front for verification
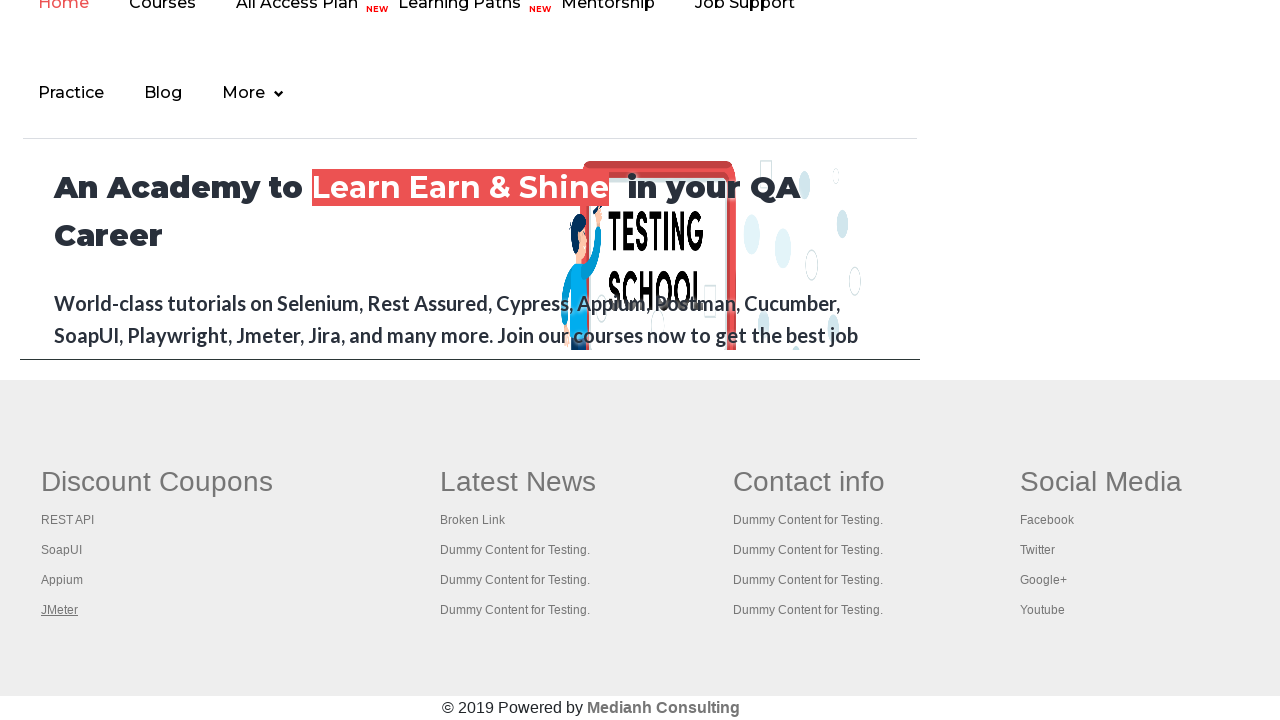

Verified tab loaded with domcontentloaded state
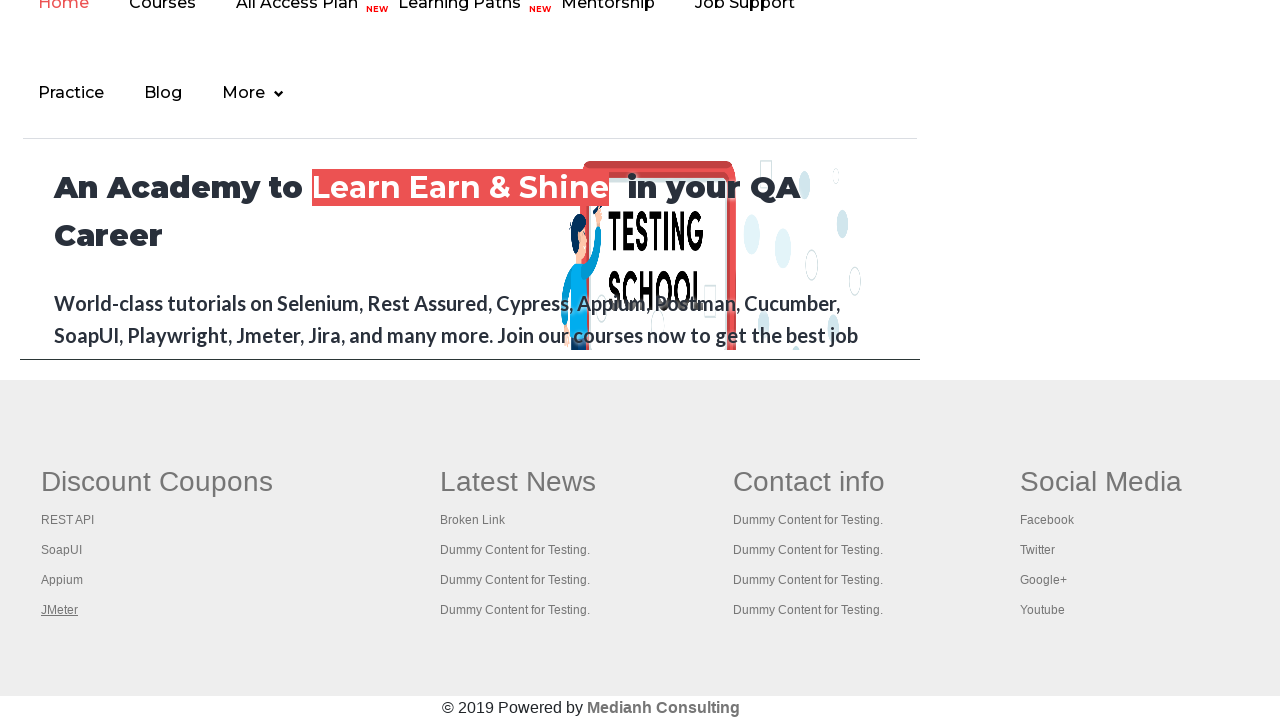

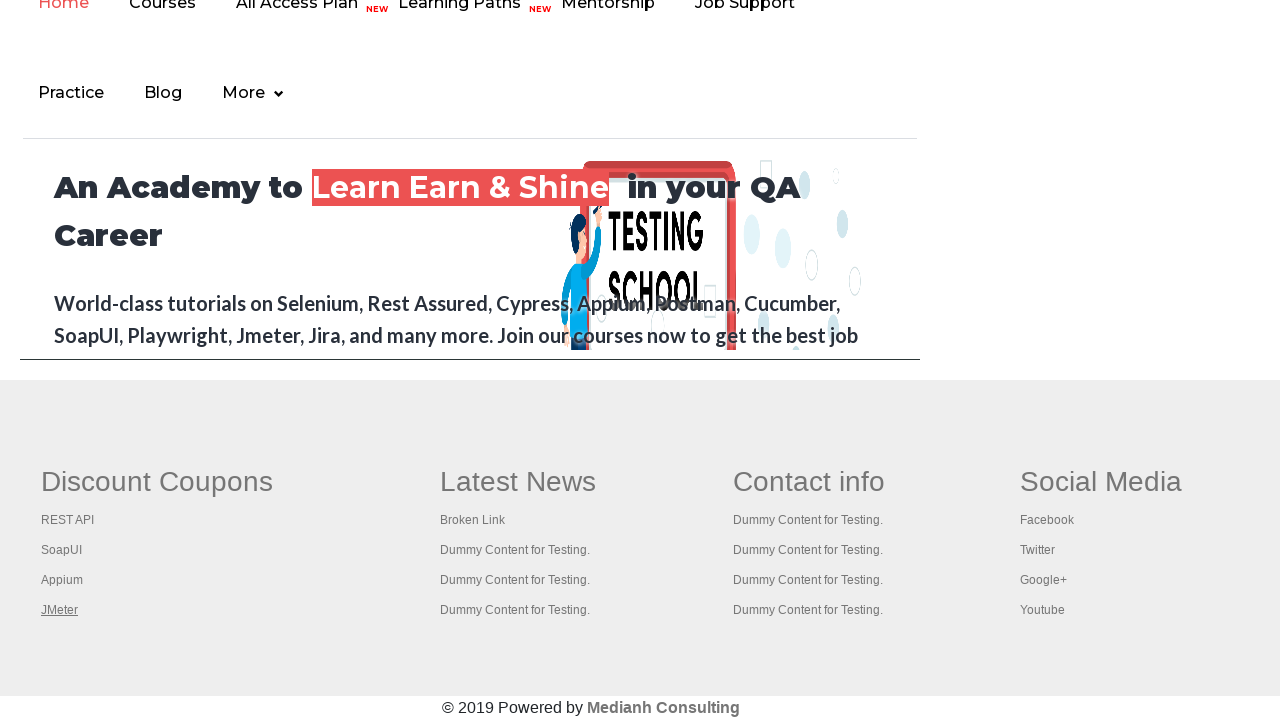